Tests feeding a cat by entering catnips value and clicking the Feed button, verifying the success message

Starting URL: https://cs1632.appspot.com/

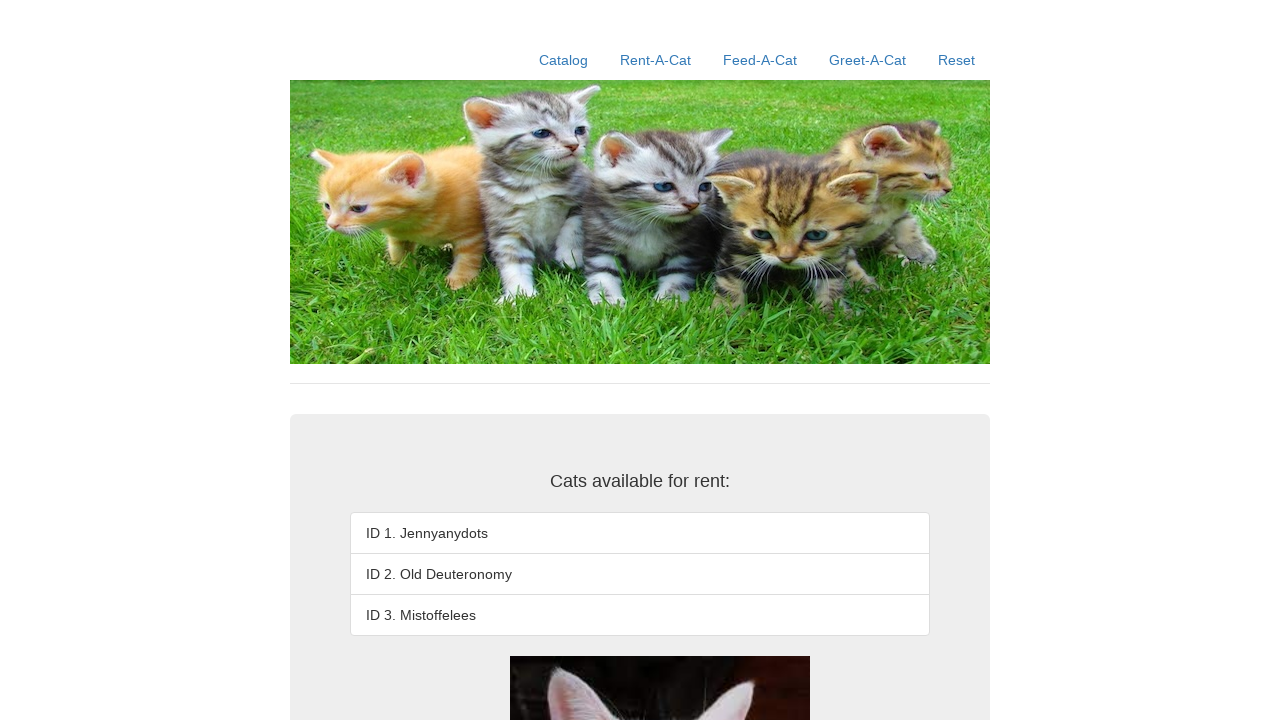

Clicked Reset link at (956, 60) on a:text('Reset')
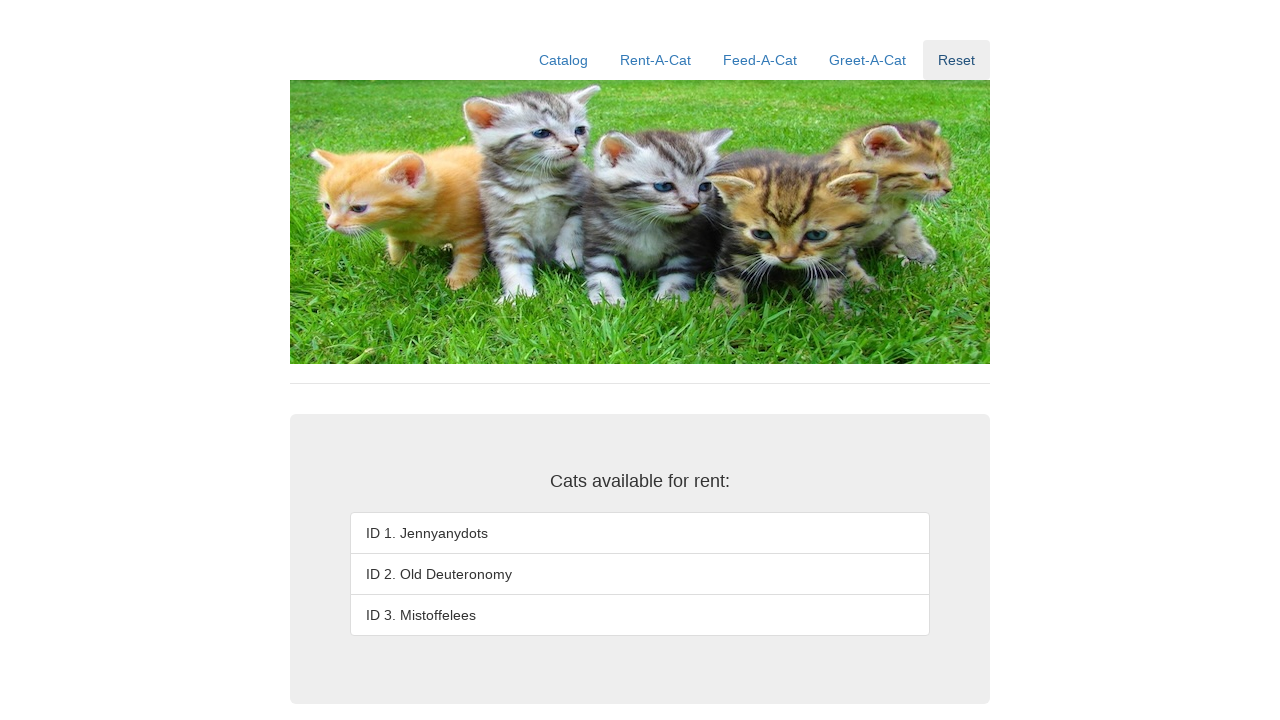

Waited for network idle state
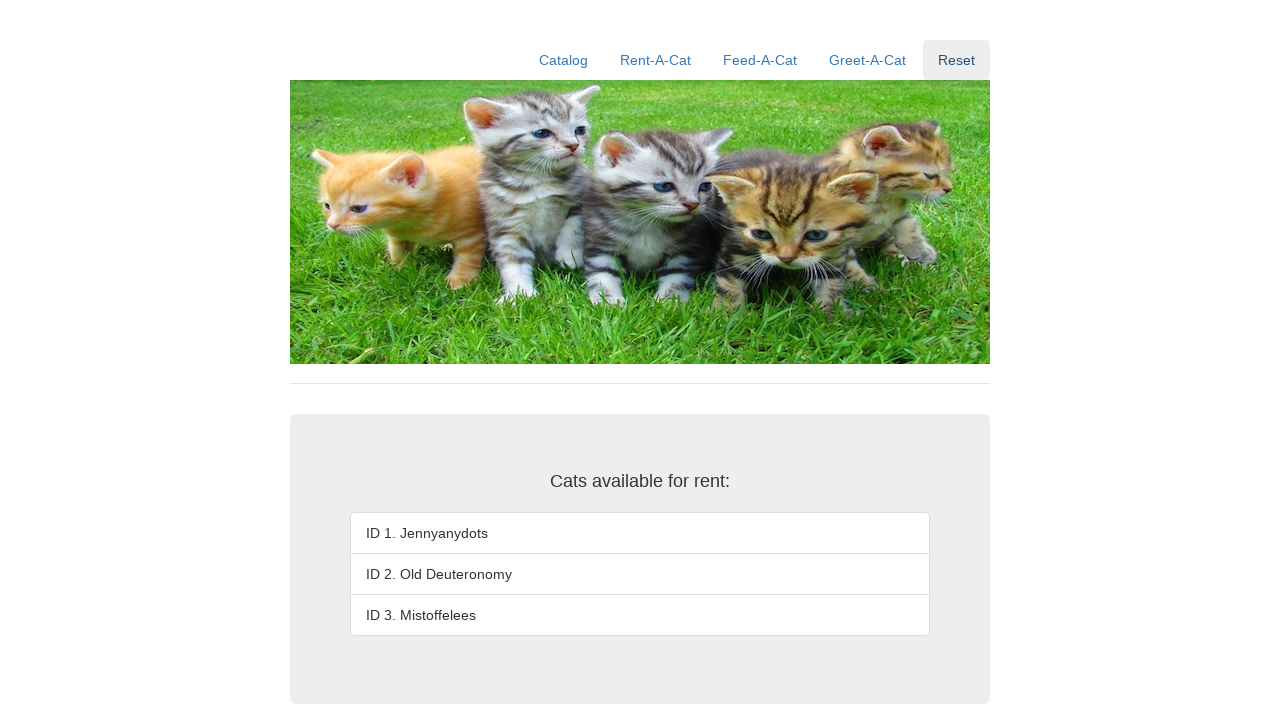

Navigated to https://cs1632.appspot.com/
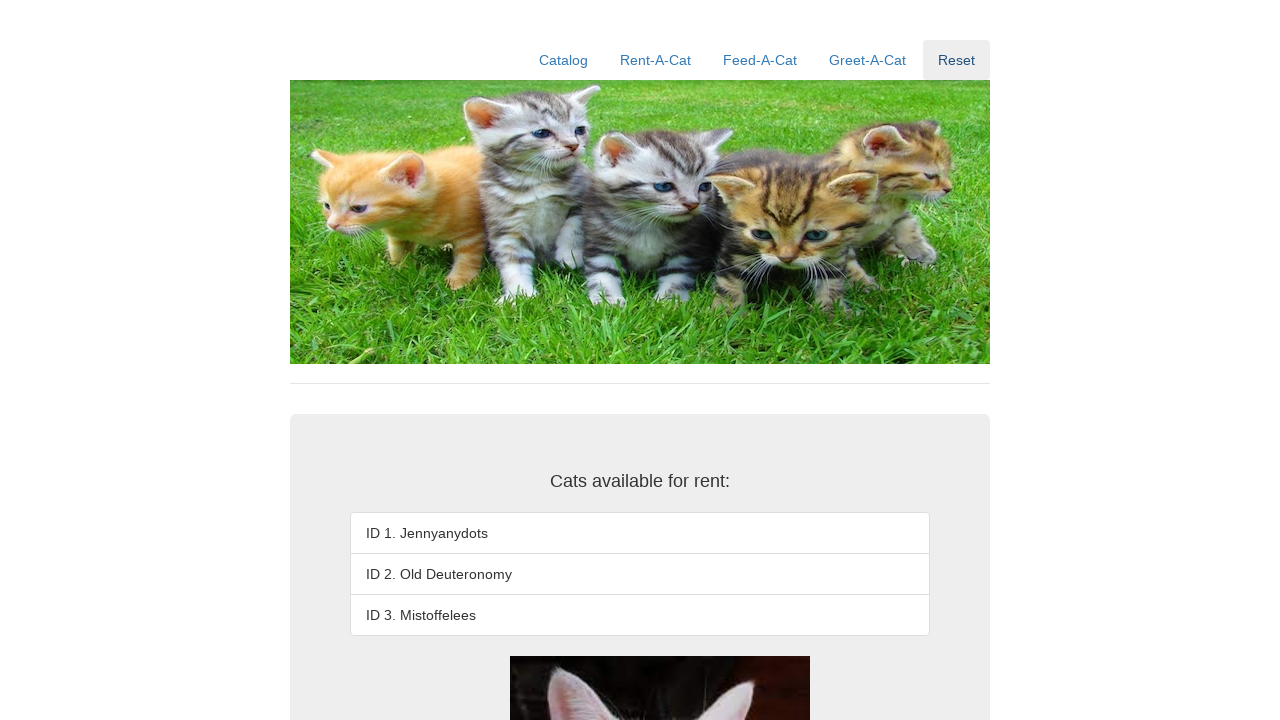

Clicked Feed-A-Cat link at (760, 60) on a:text('Feed-A-Cat')
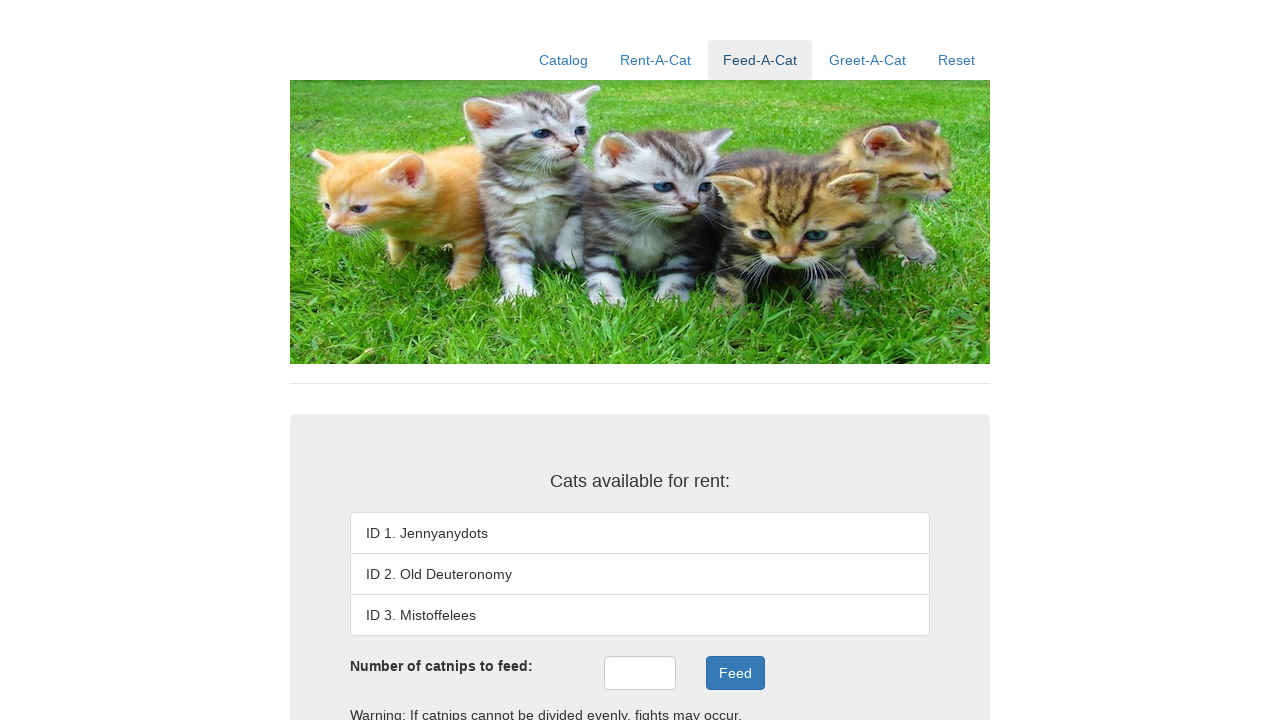

Entered catnips value of 6 on #catnips
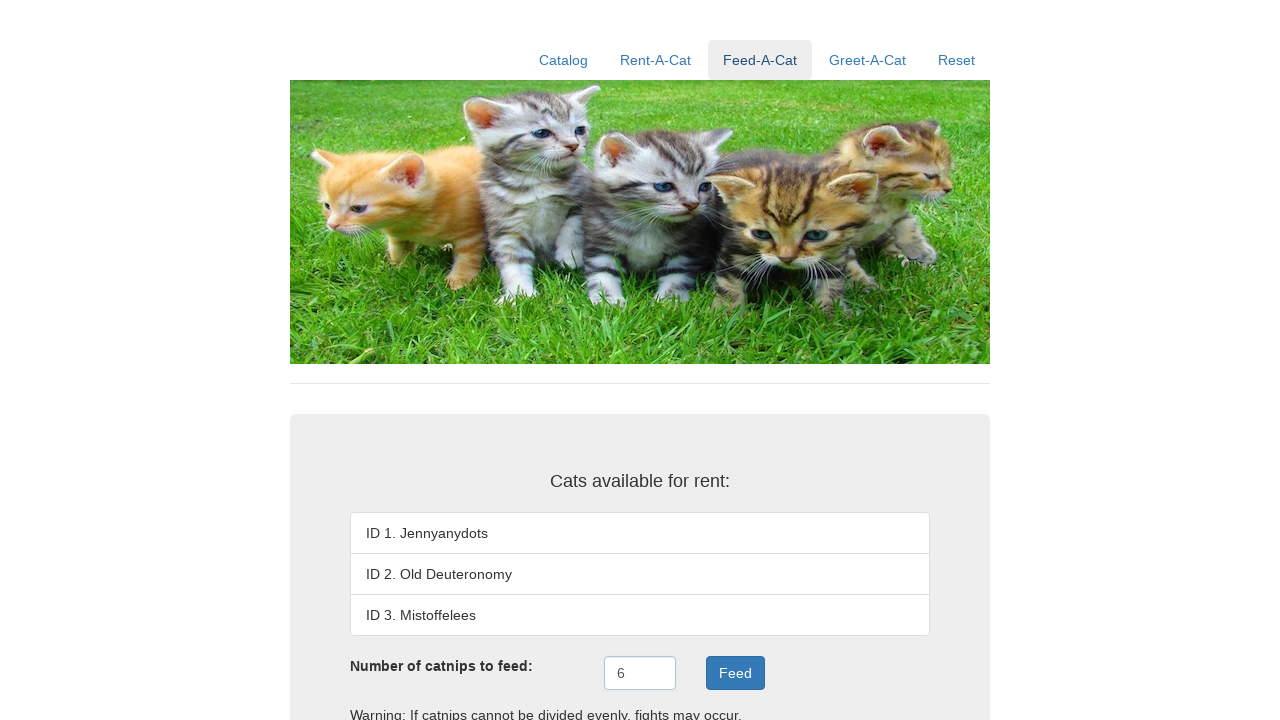

Clicked Feed button at (735, 673) on .btn
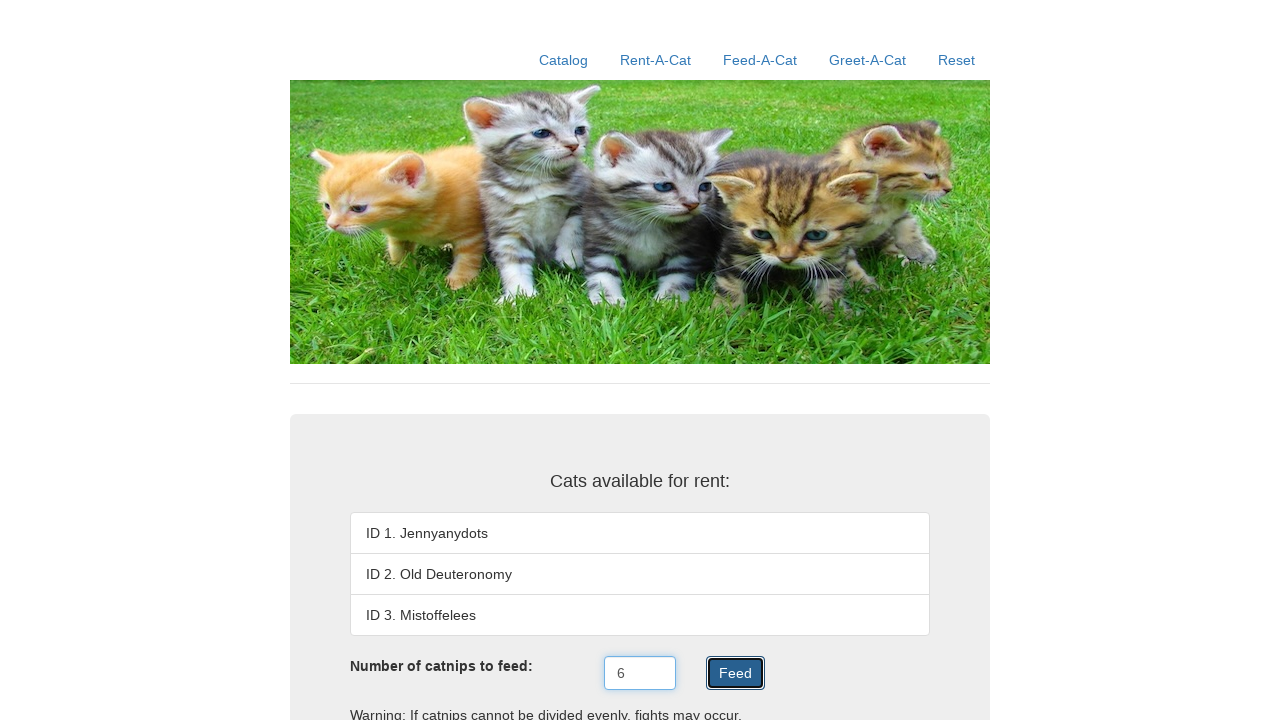

Feed result message appeared
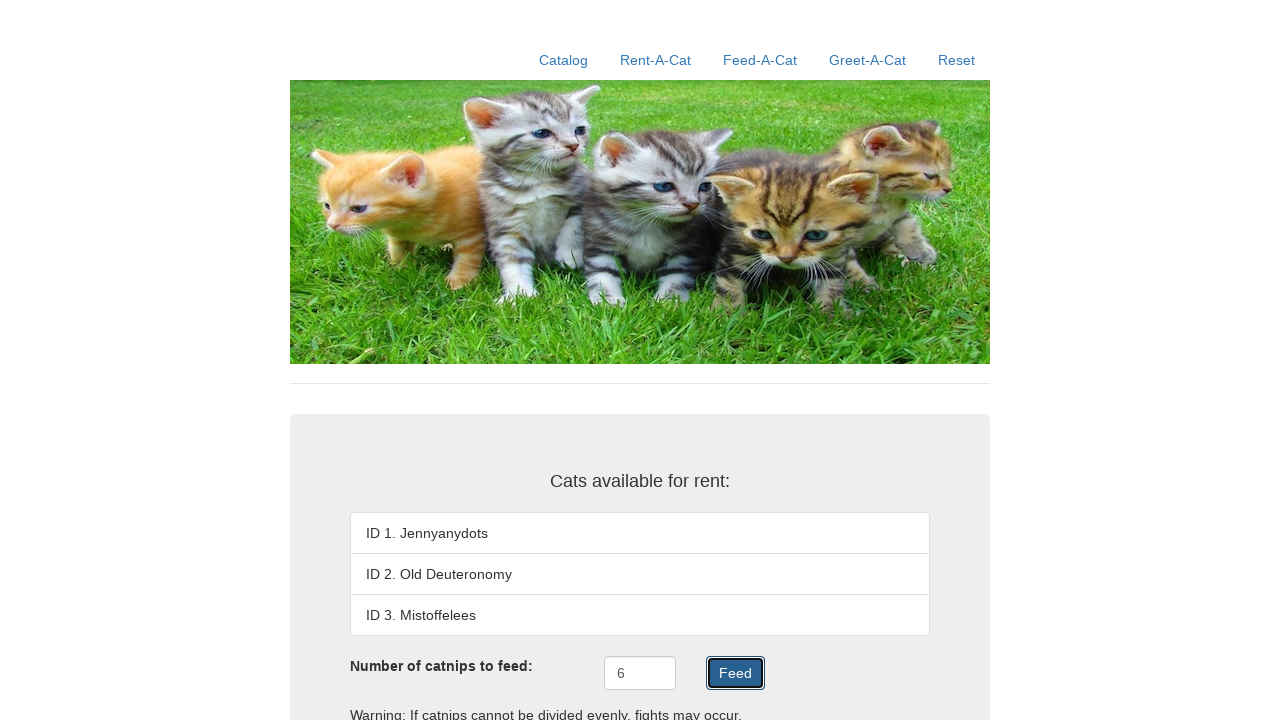

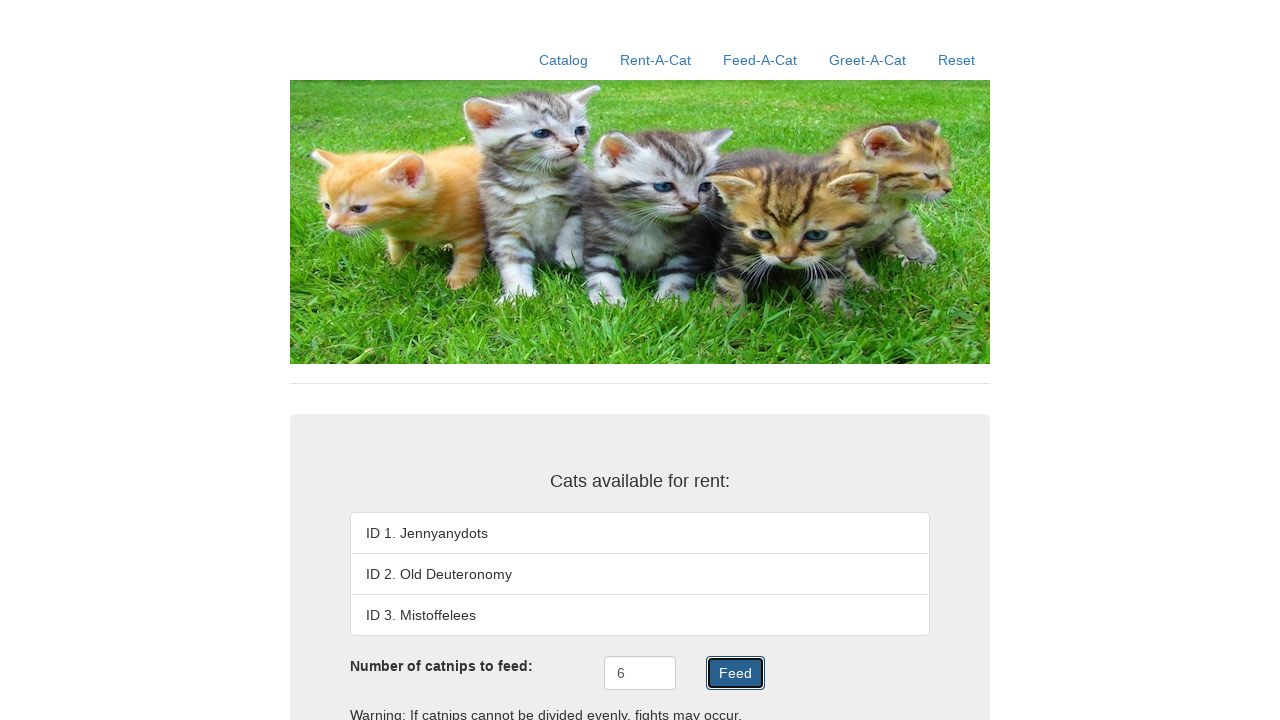